Tests that edits are saved when the input field loses focus (blur event).

Starting URL: https://demo.playwright.dev/todomvc

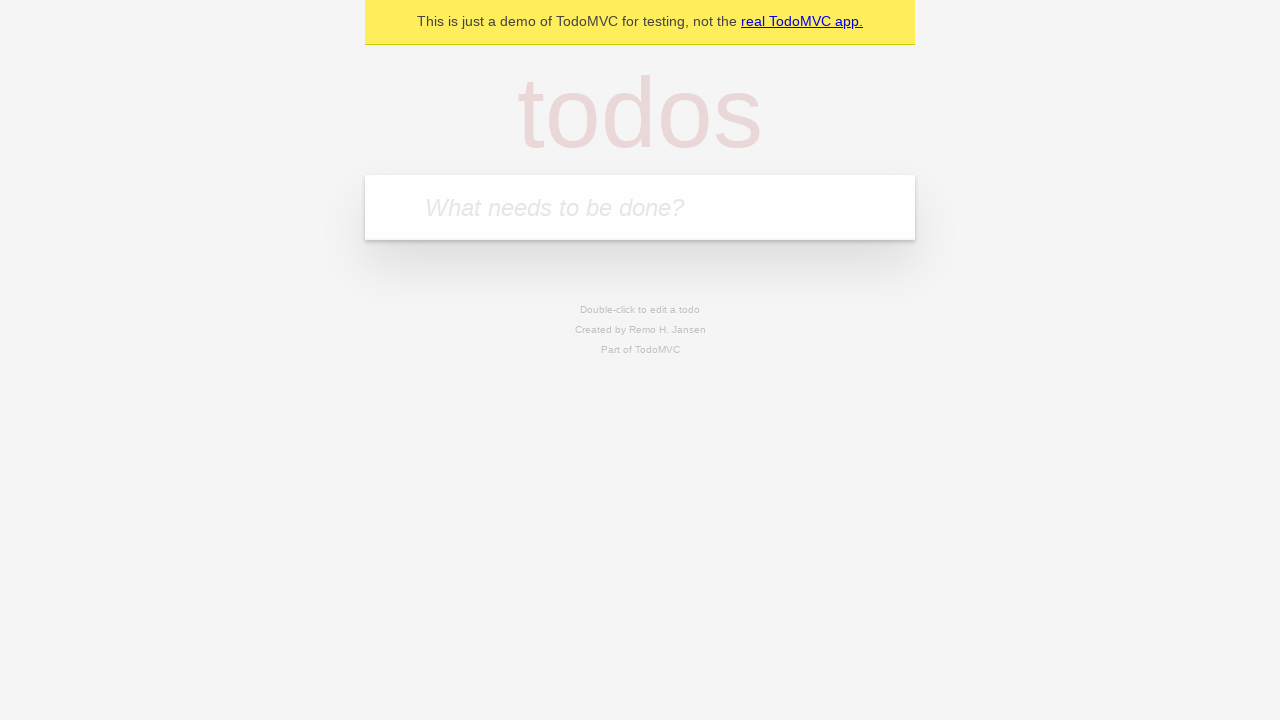

Filled first todo input with 'buy some cheese' on internal:attr=[placeholder="What needs to be done?"i]
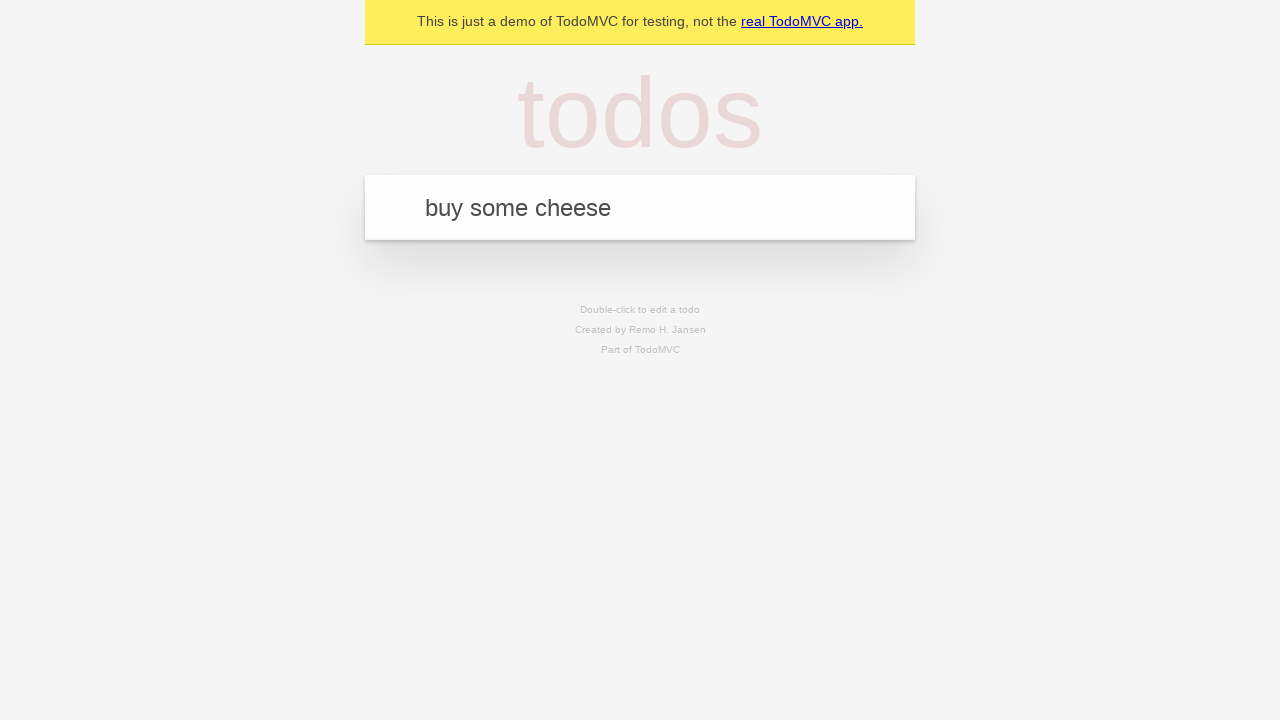

Pressed Enter to add first todo on internal:attr=[placeholder="What needs to be done?"i]
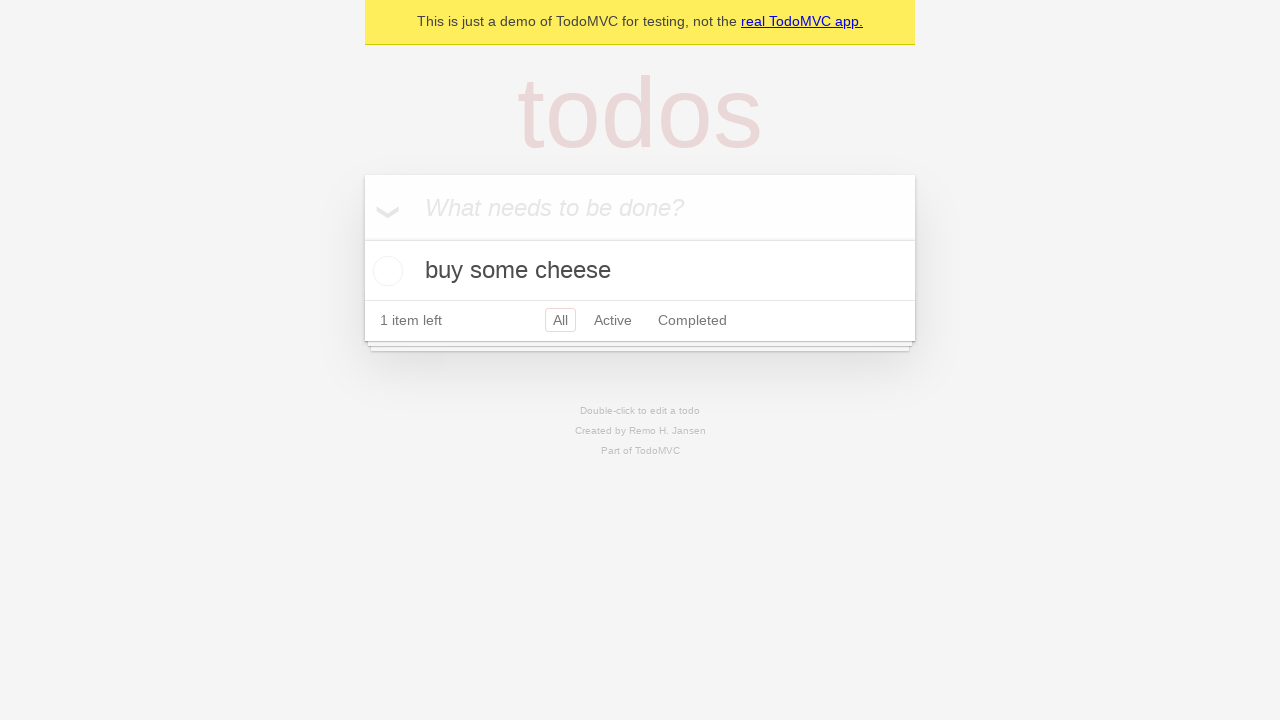

Filled second todo input with 'feed the cat' on internal:attr=[placeholder="What needs to be done?"i]
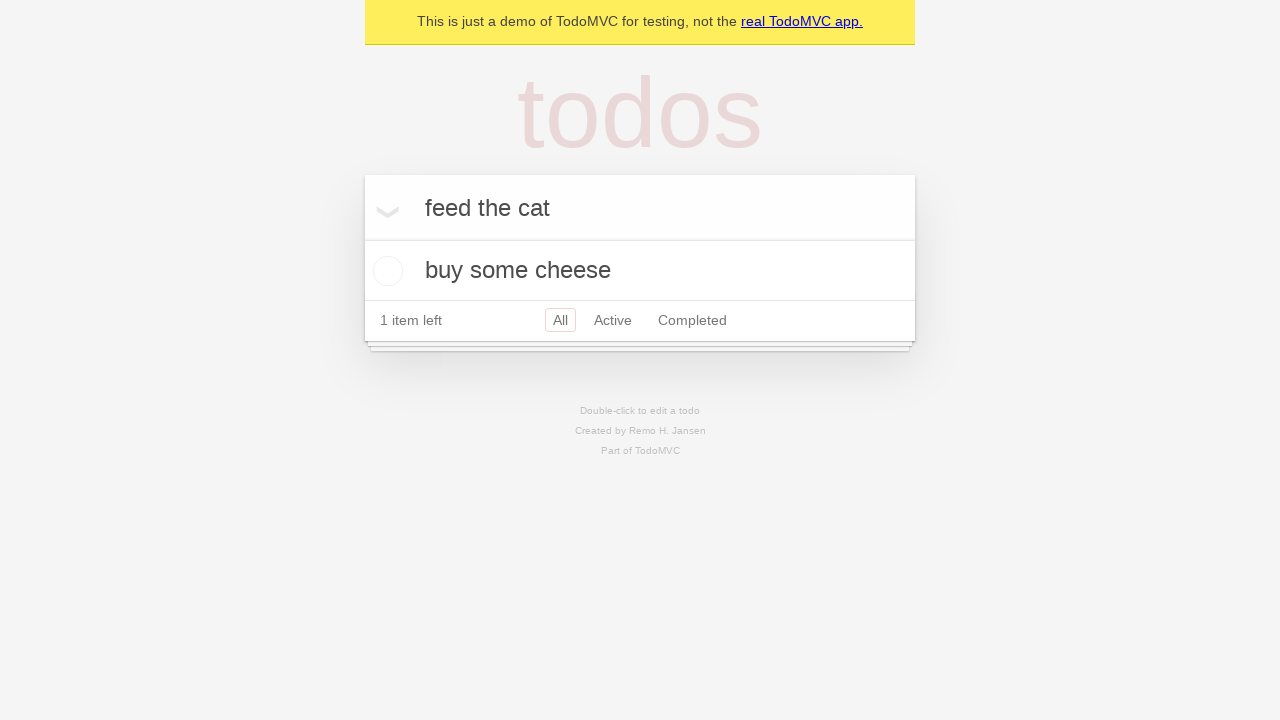

Pressed Enter to add second todo on internal:attr=[placeholder="What needs to be done?"i]
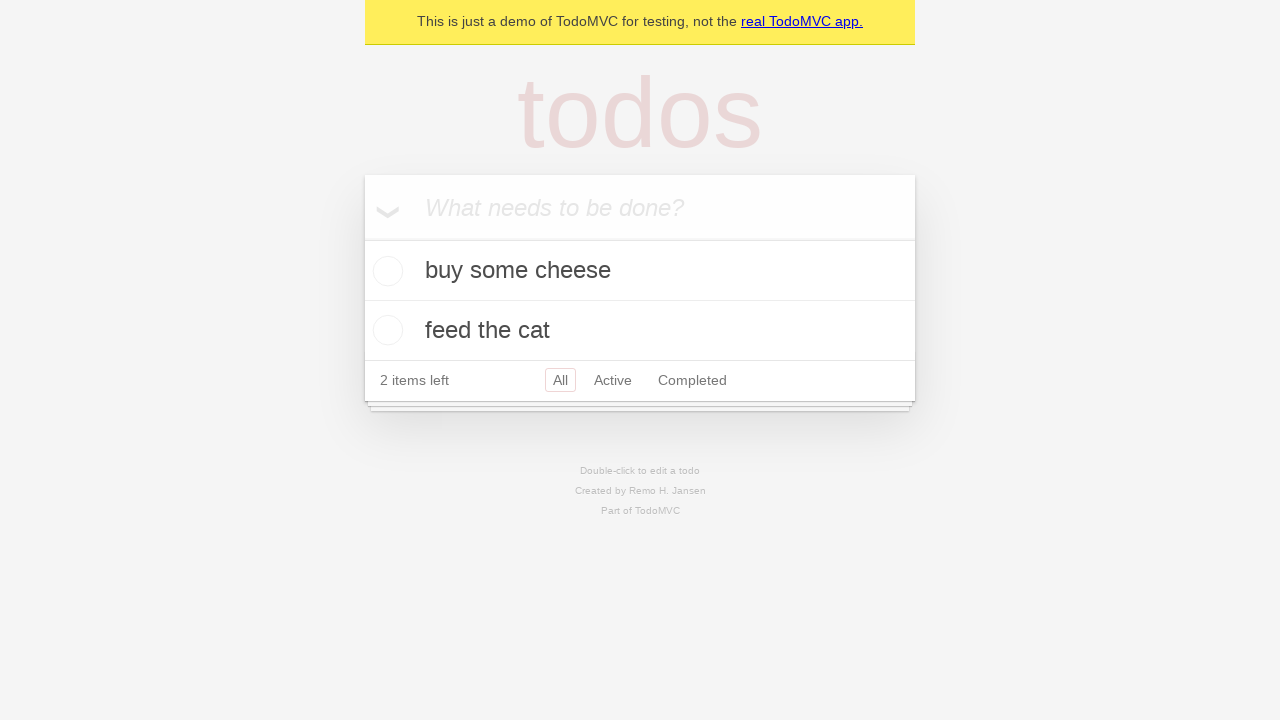

Filled third todo input with 'book a doctors appointment' on internal:attr=[placeholder="What needs to be done?"i]
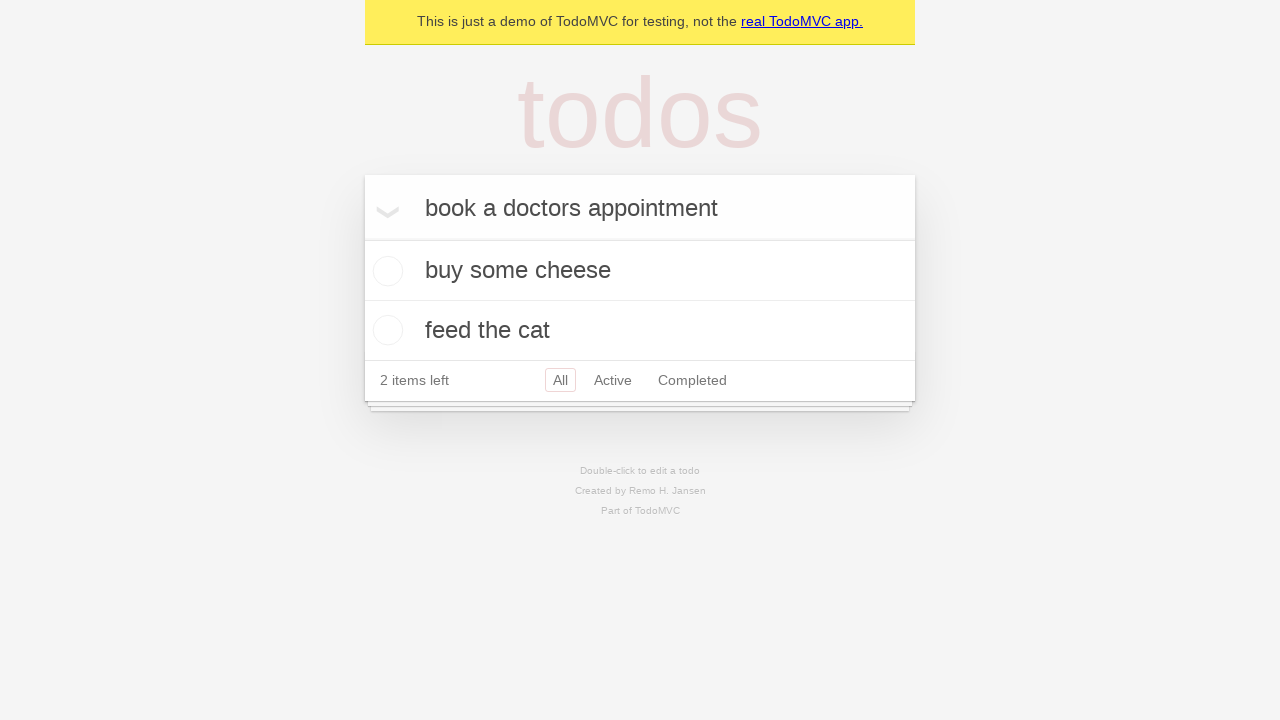

Pressed Enter to add third todo on internal:attr=[placeholder="What needs to be done?"i]
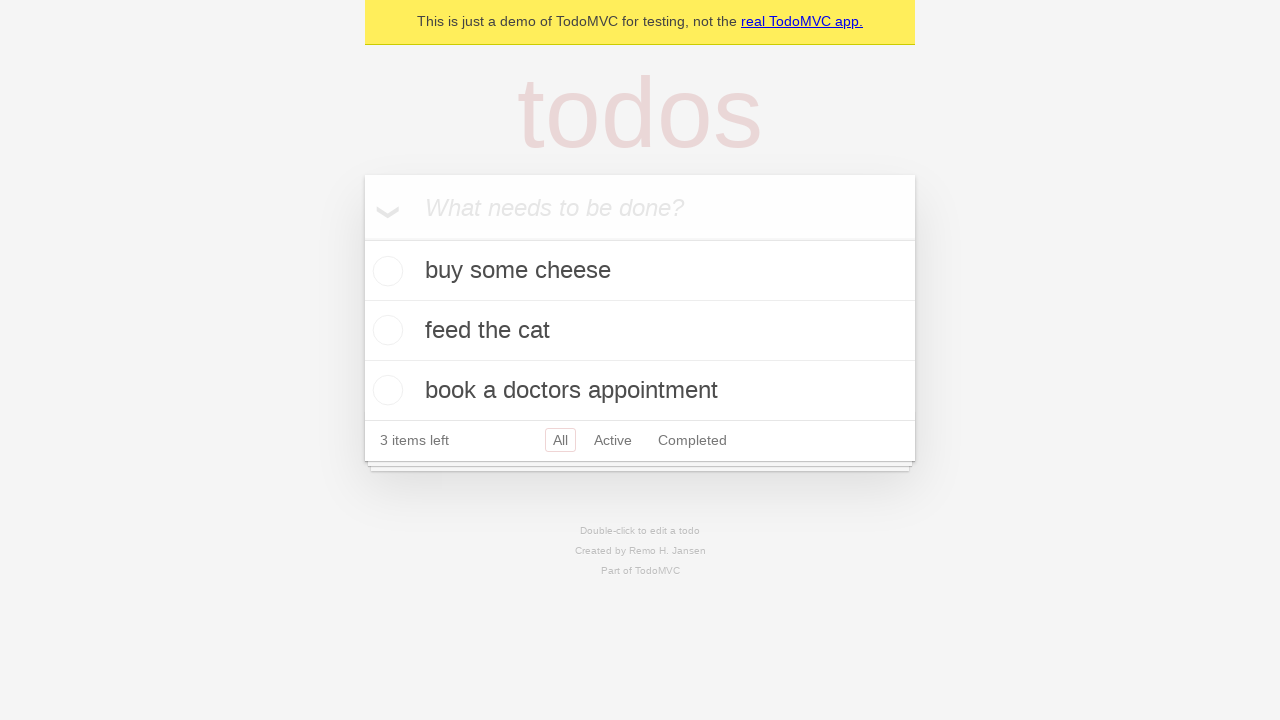

Double-clicked second todo item to enter edit mode at (640, 331) on internal:testid=[data-testid="todo-item"s] >> nth=1
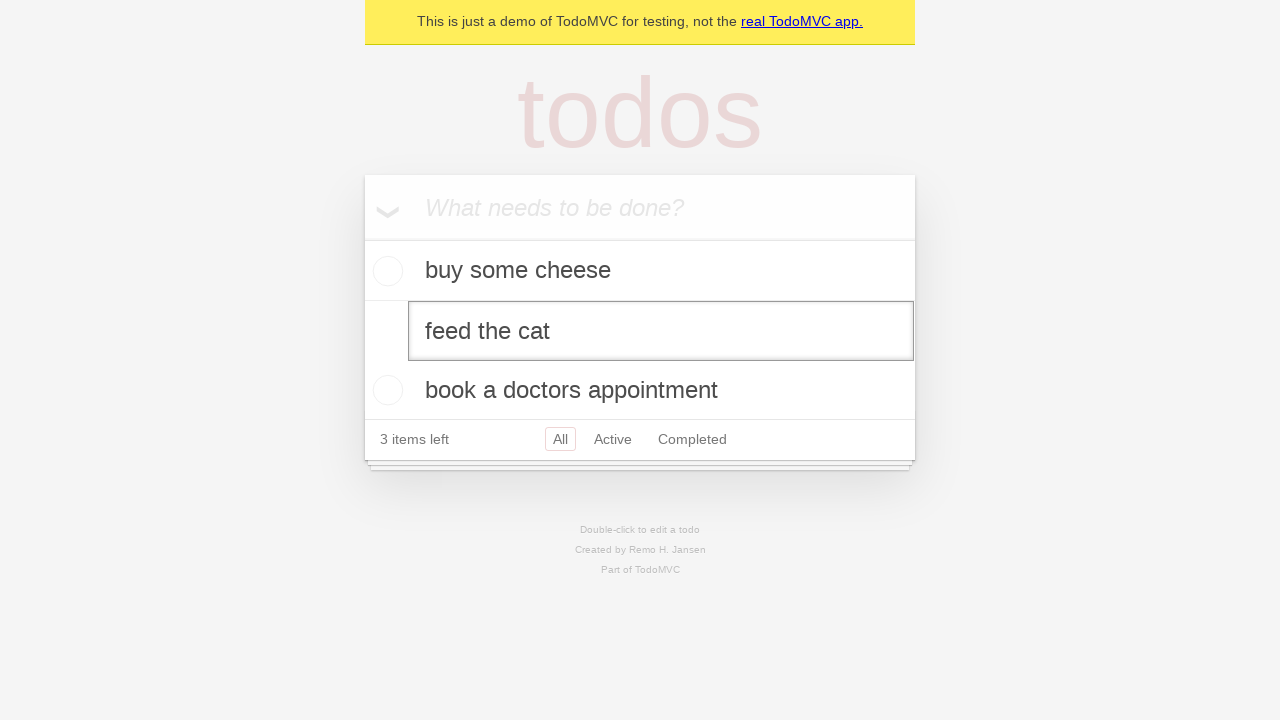

Filled edit field with 'buy some sausages' on internal:testid=[data-testid="todo-item"s] >> nth=1 >> internal:role=textbox[nam
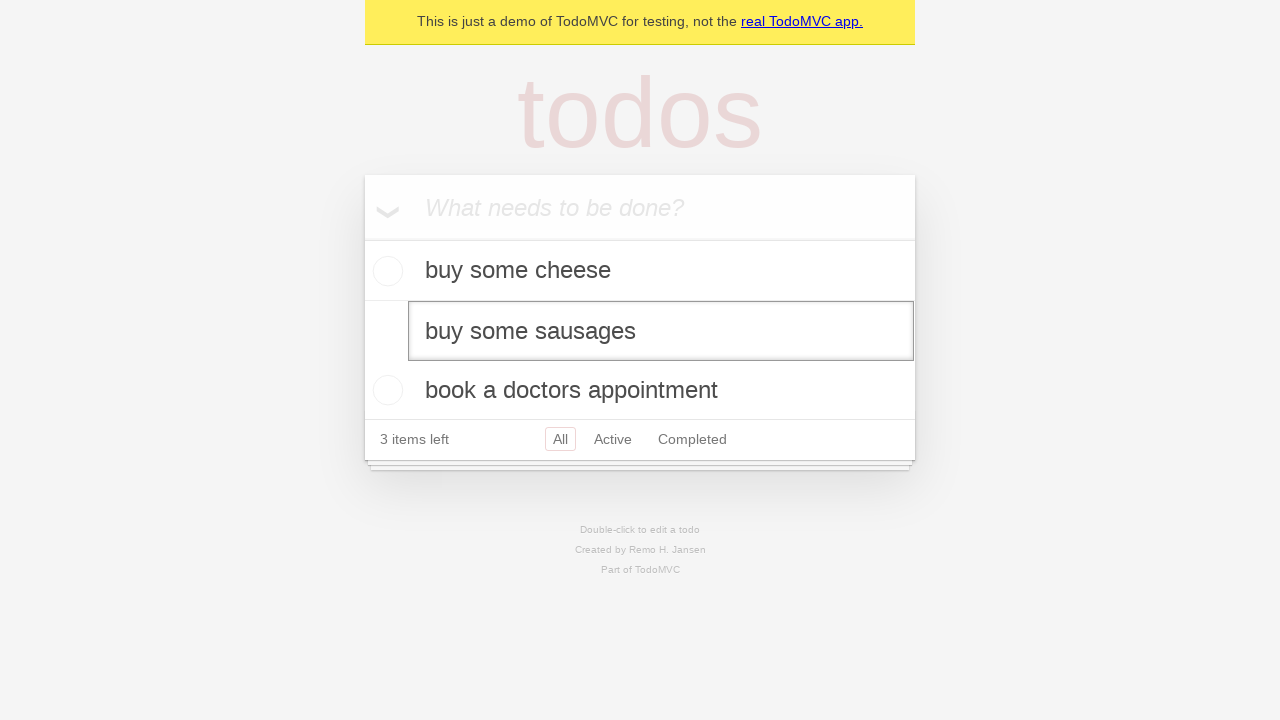

Dispatched blur event on edit field to save changes
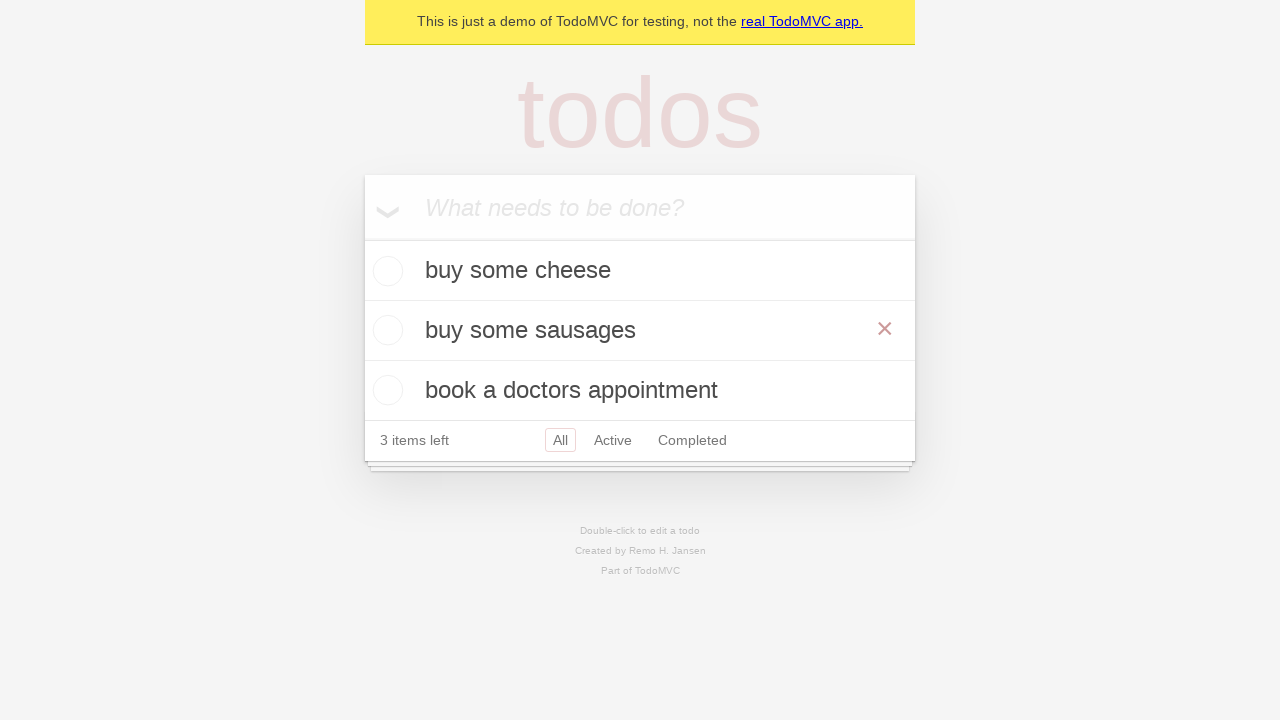

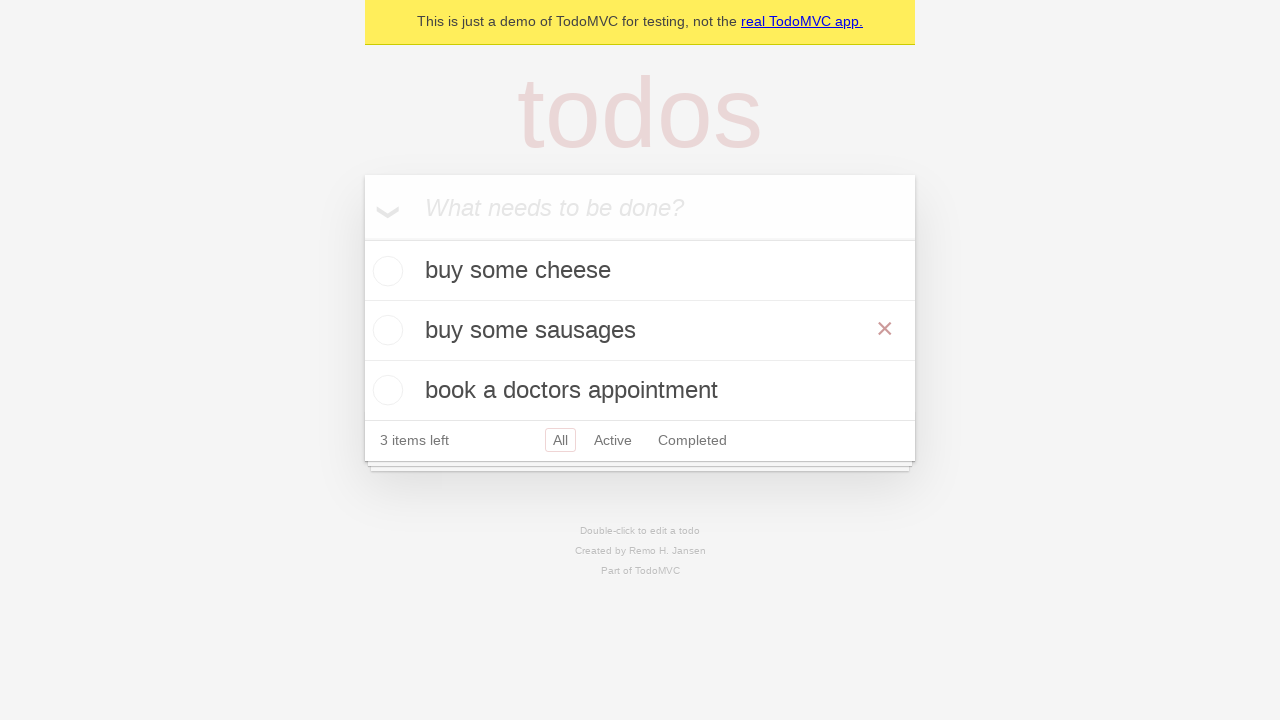